Tests the Add button functionality by first removing the checkbox, then adding it back, and verifying the checkbox is visible again.

Starting URL: https://the-internet.herokuapp.com/dynamic_controls

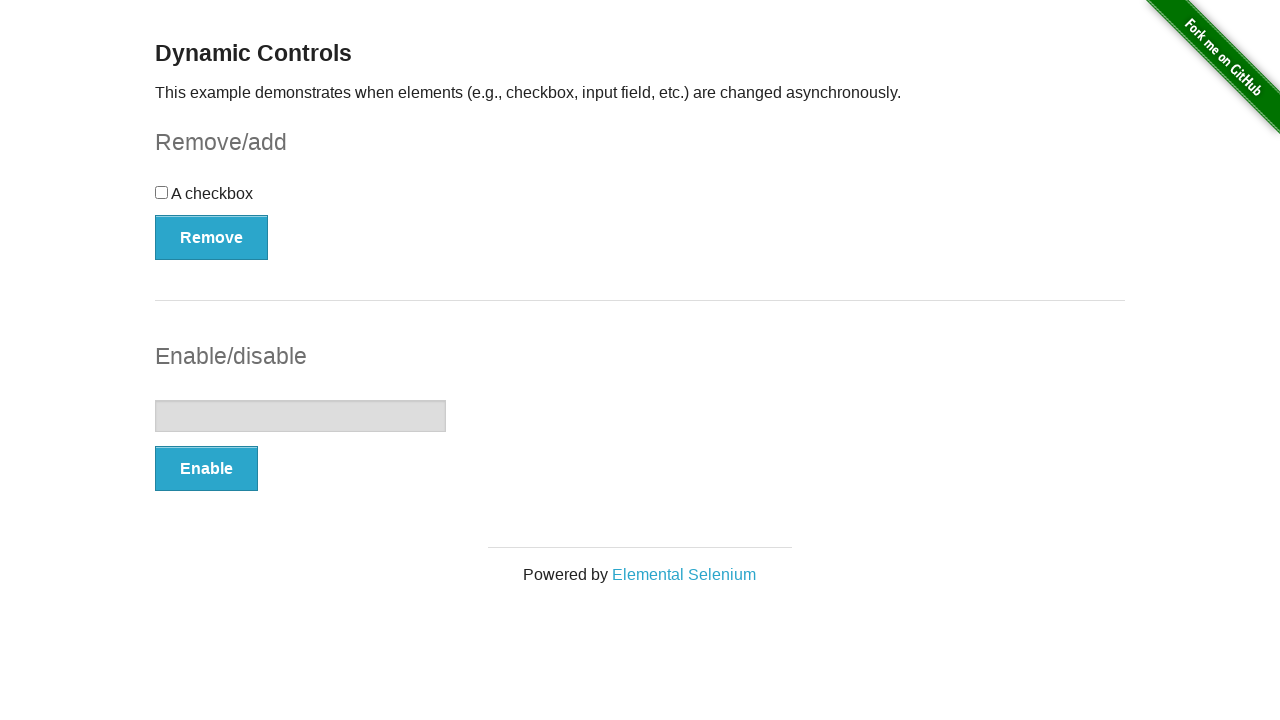

Clicked Remove button to remove the checkbox at (212, 237) on internal:role=button[name="Remove"i]
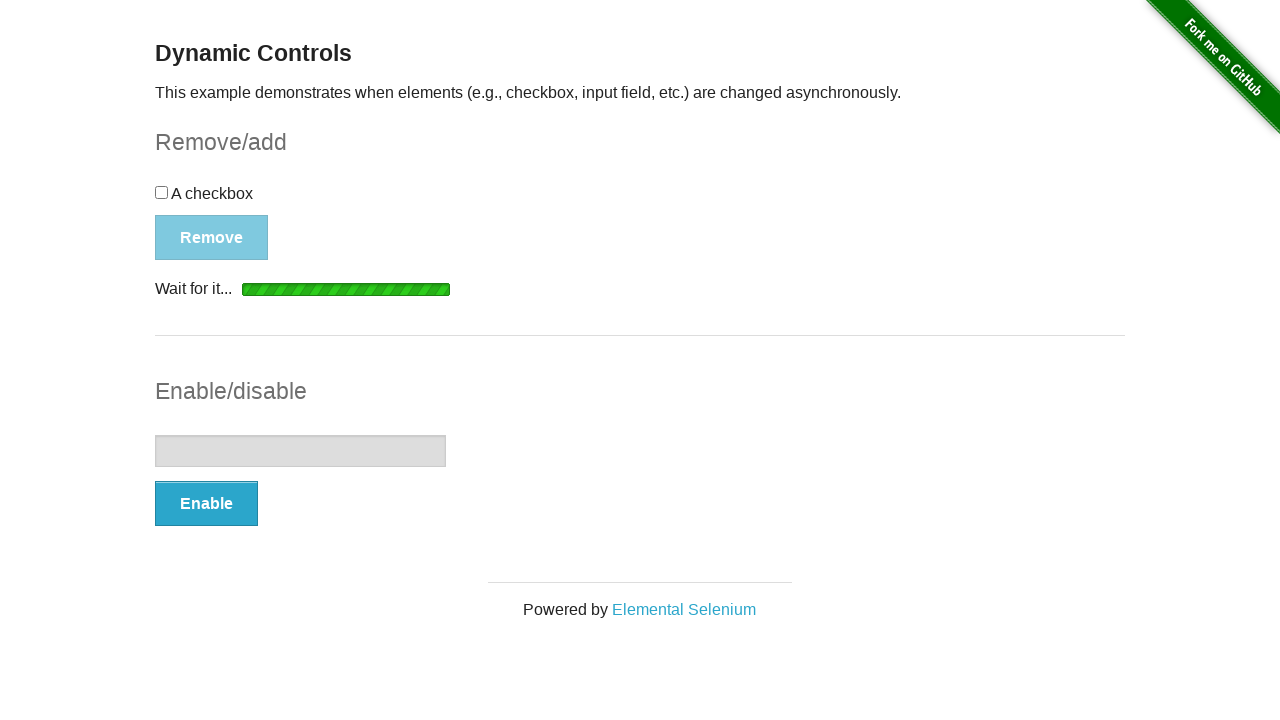

Confirmed 'It's gone!' message appeared after removal
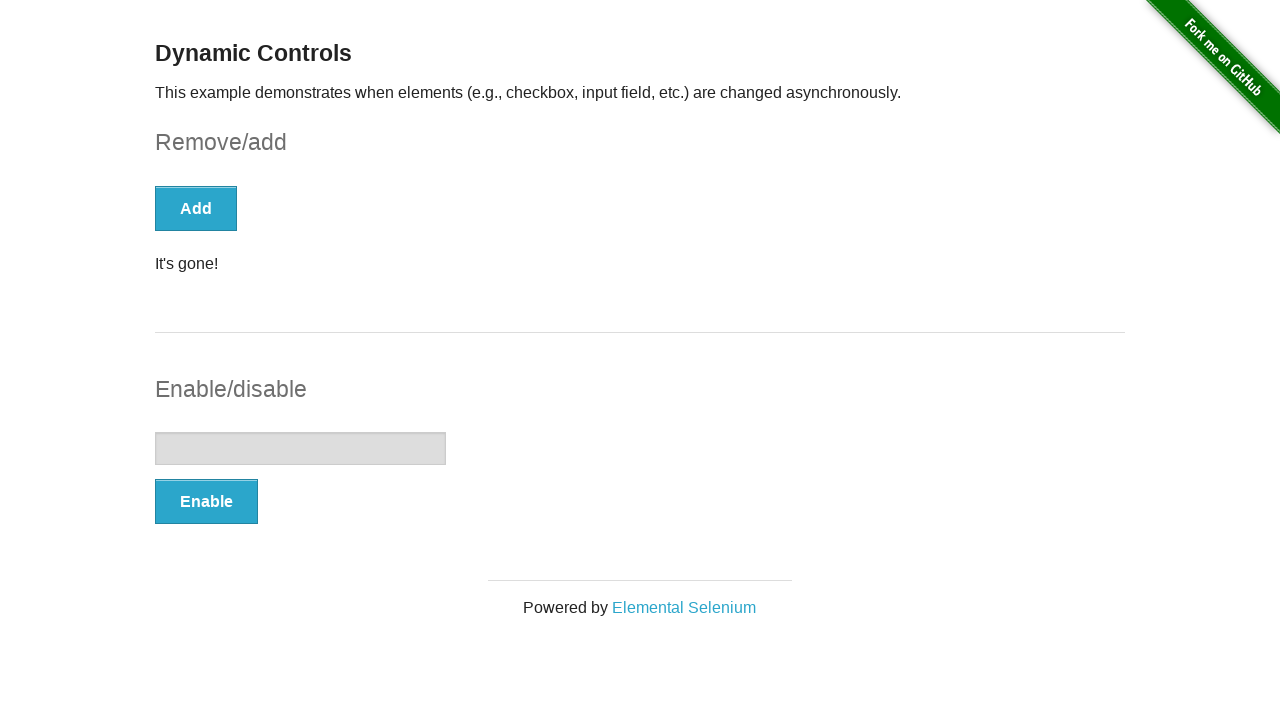

Add button became visible
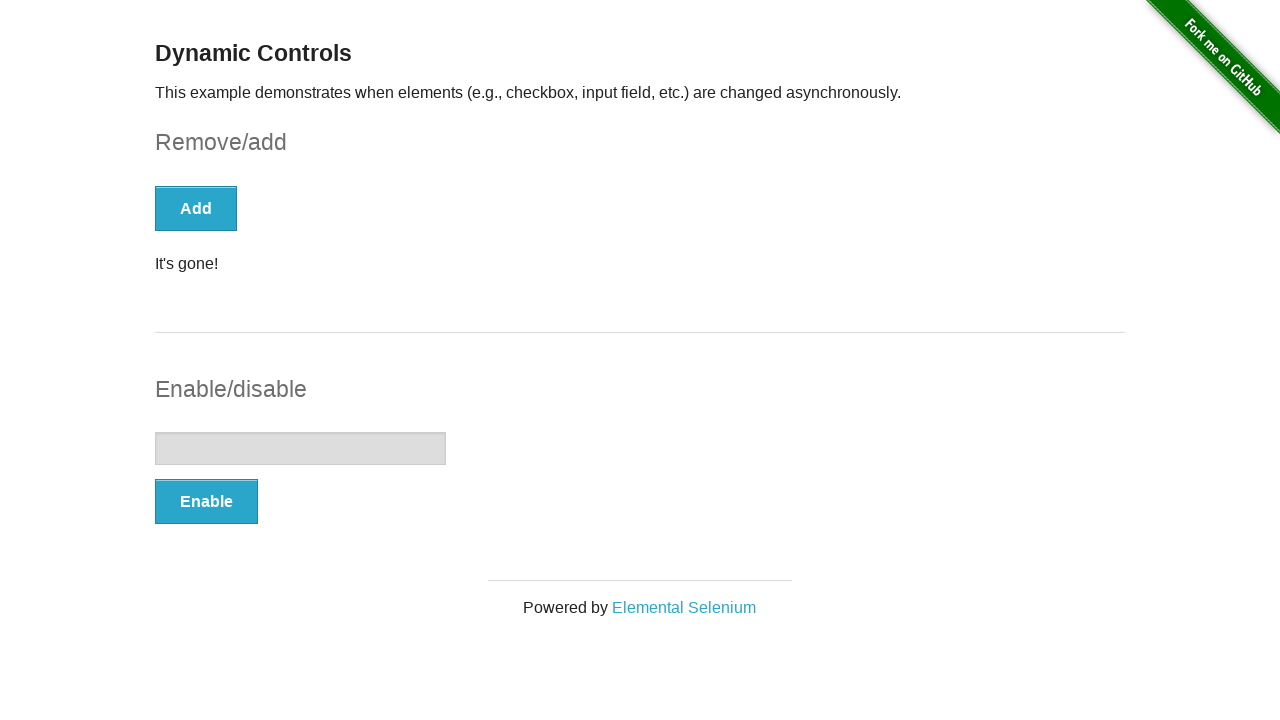

Clicked Add button to add the checkbox back at (196, 208) on internal:role=button[name="Add"i]
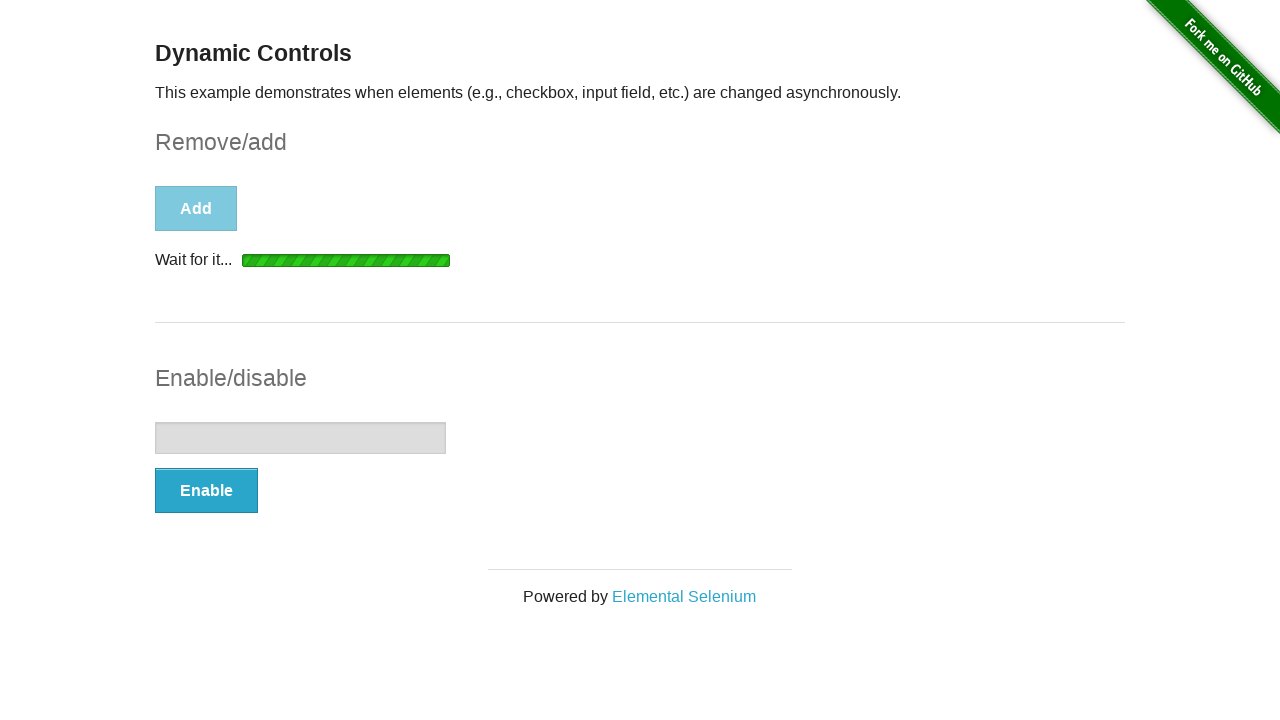

Confirmed 'Wait for it...' message appeared during add operation
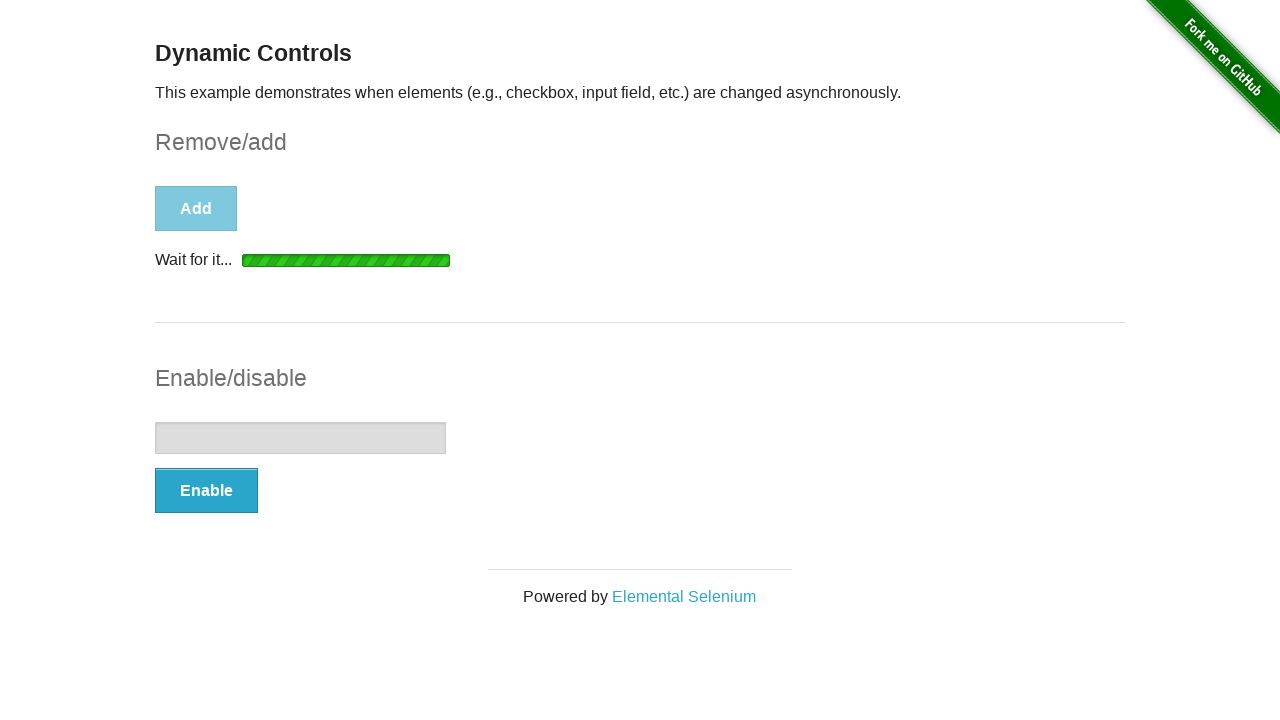

Remove button appeared indicating Add operation completed
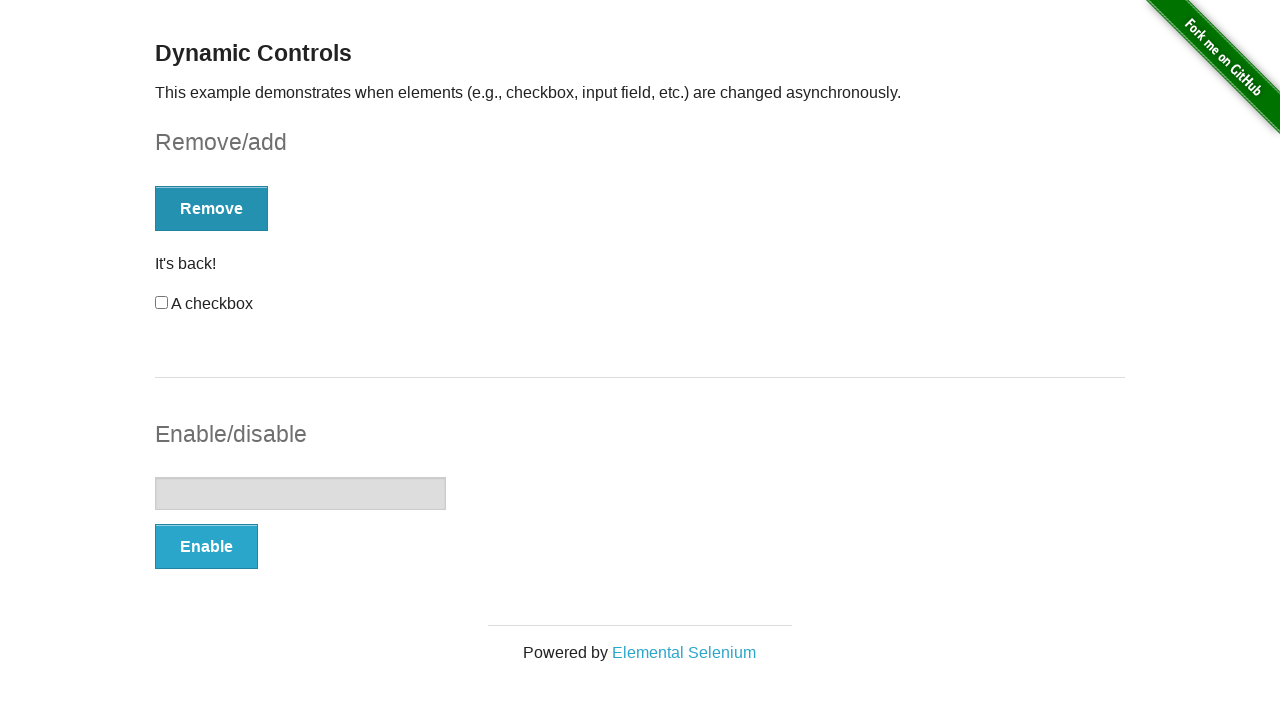

Located checkbox element
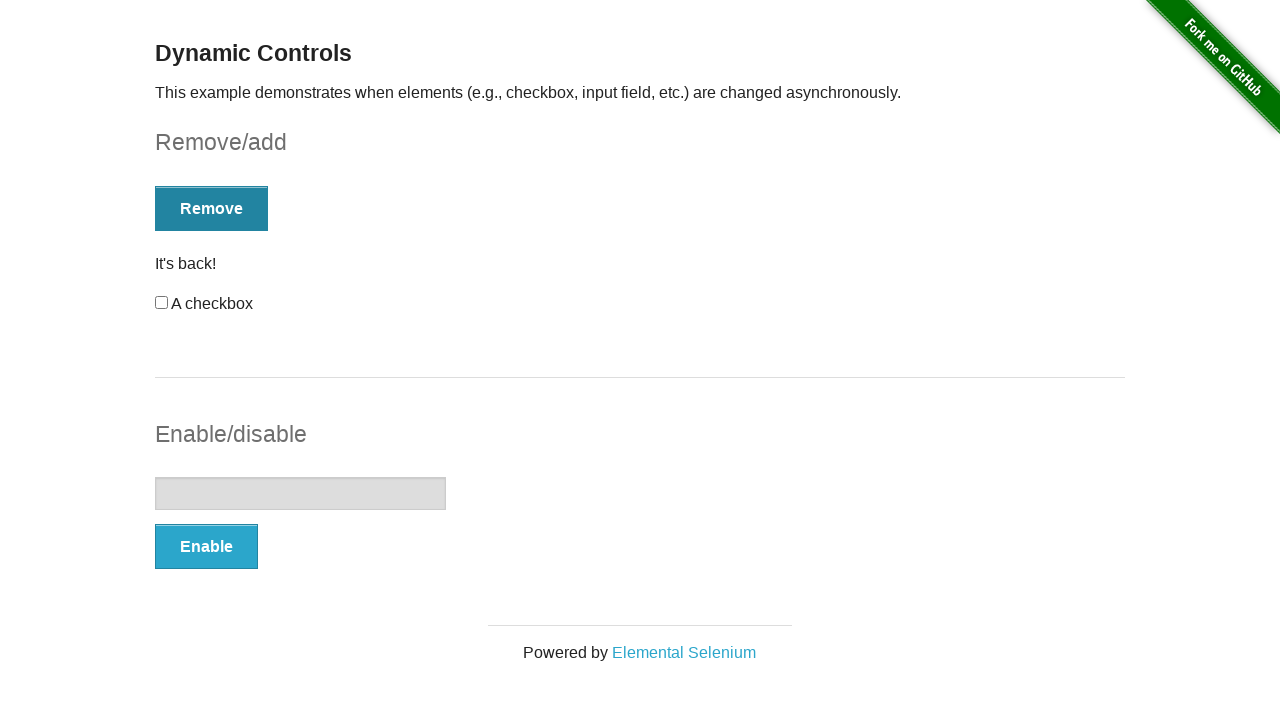

Verified checkbox is visible after adding it back
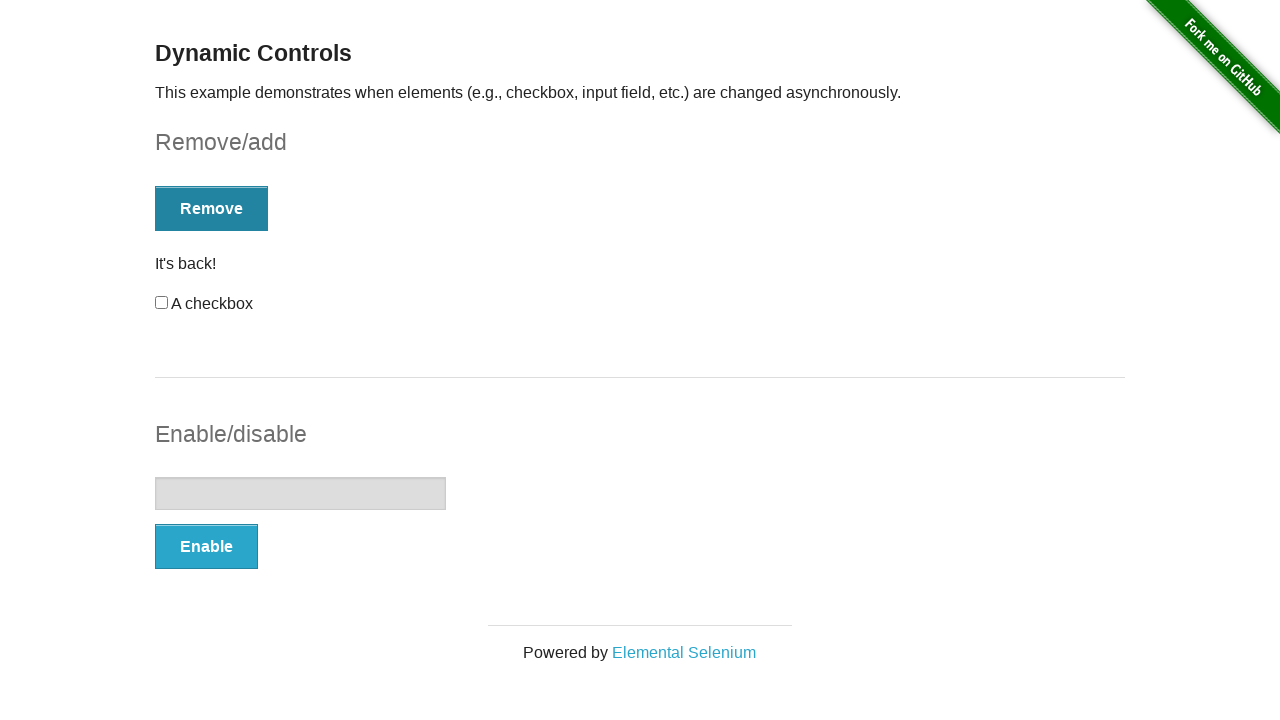

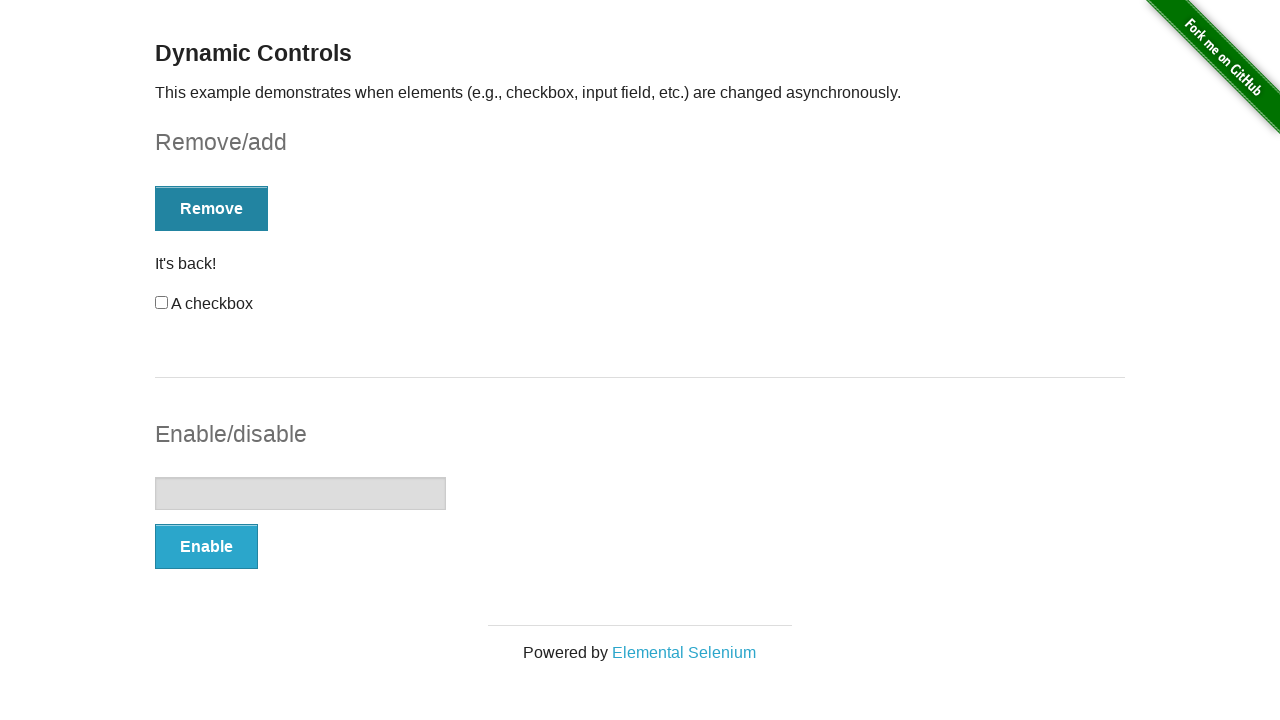